Tests registration form by filling in first name, last name, email, phone, and address fields, then submitting the form and verifying successful registration message

Starting URL: http://suninjuly.github.io/registration1.html

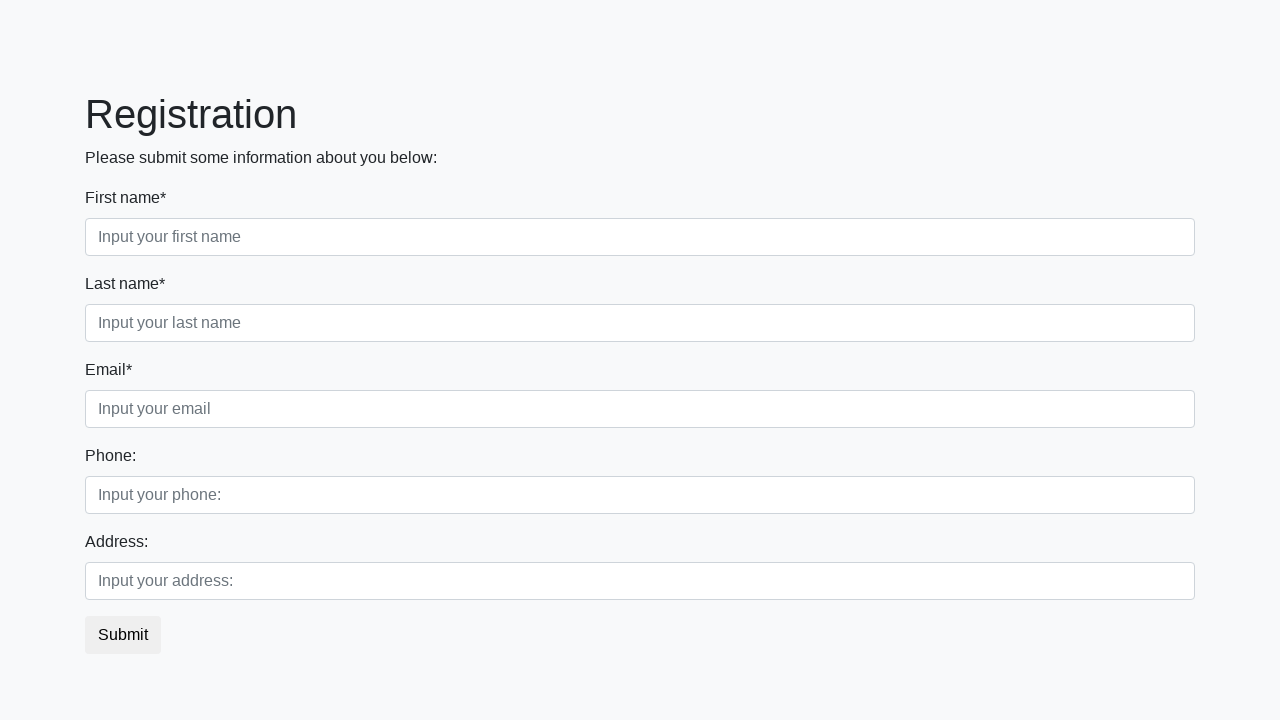

Filled first name field with 'Ivan' on [placeholder='Input your first name']
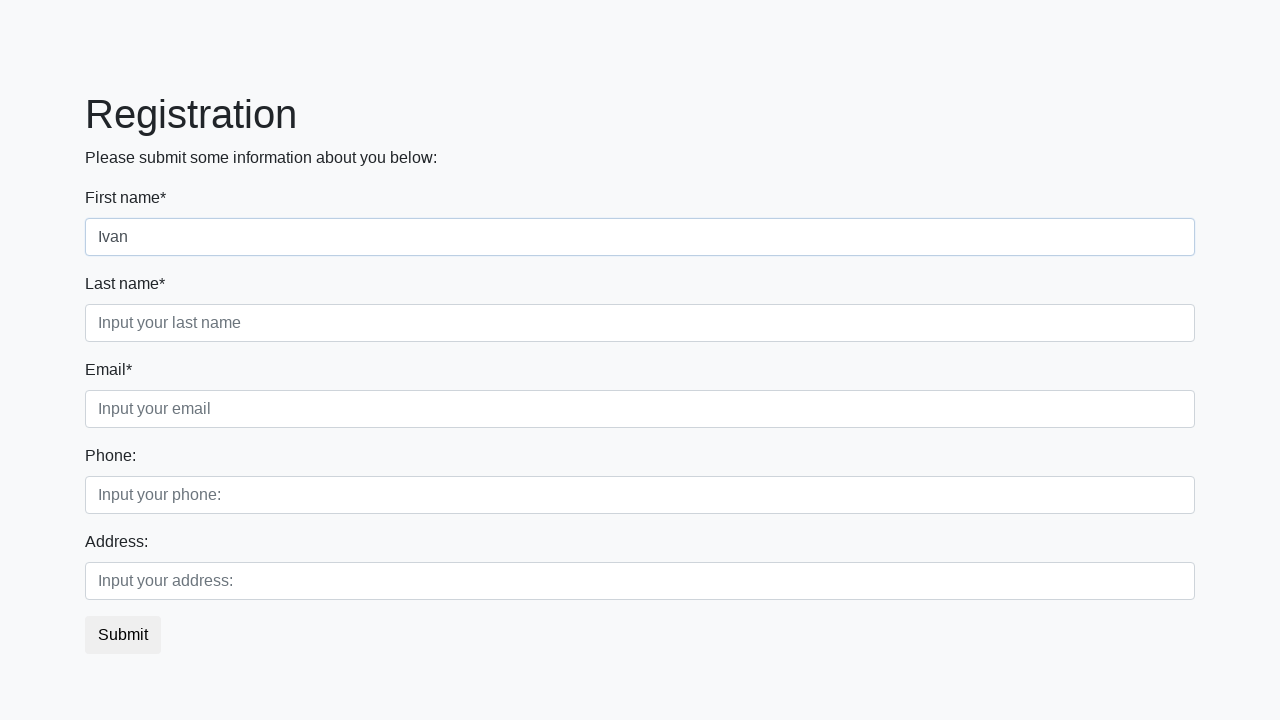

Filled last name field with 'Petrov' on [placeholder='Input your last name']
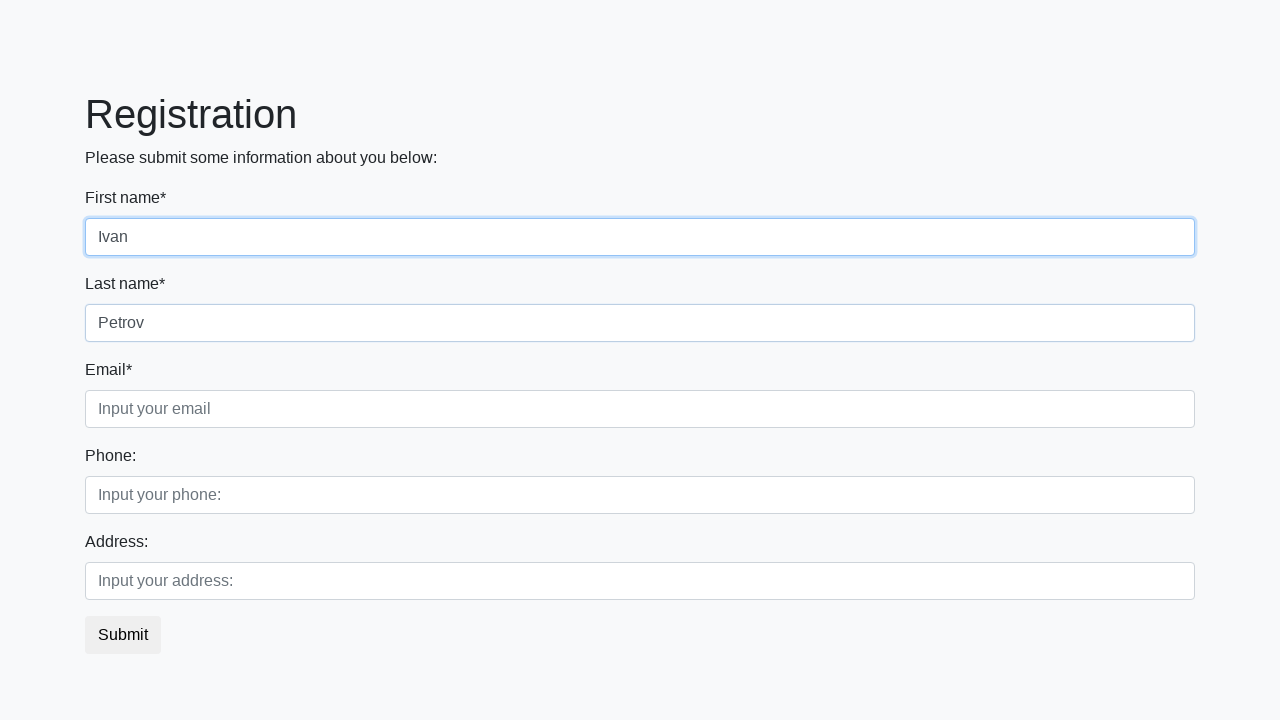

Filled email field with 'ivan.petrov@example.com' on [placeholder='Input your email']
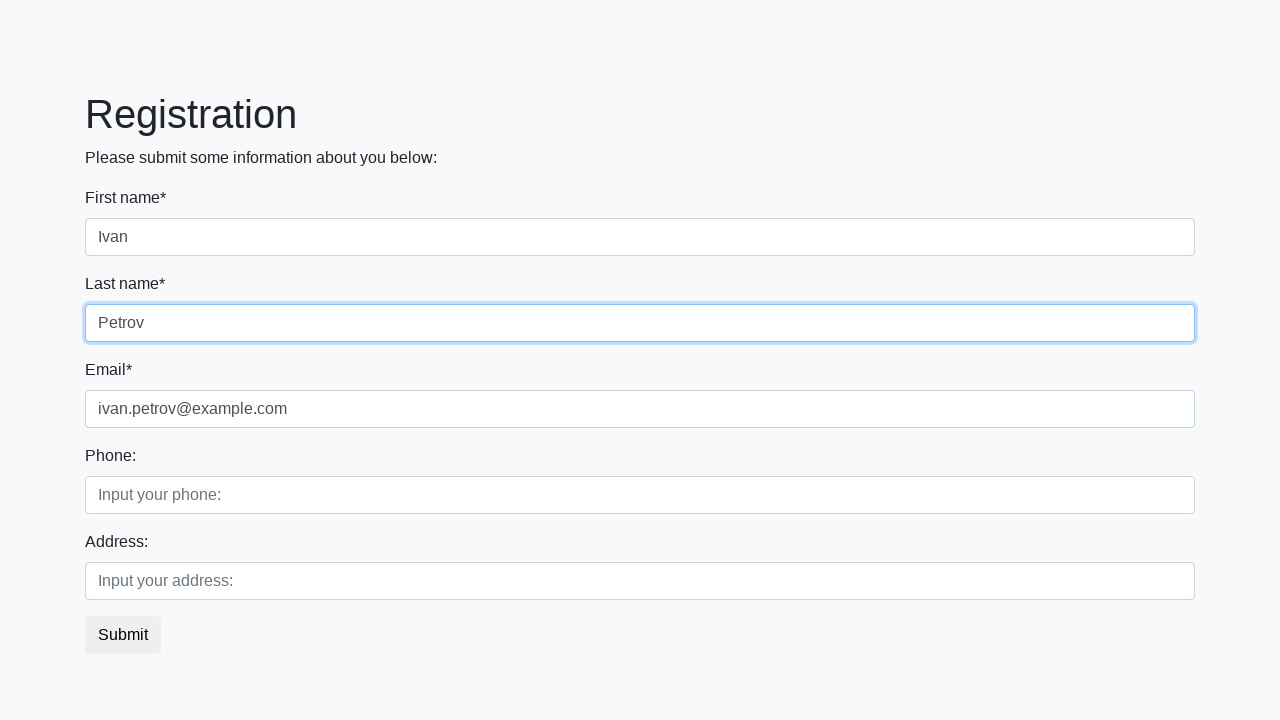

Filled phone field with '+79261234567' on [placeholder='Input your phone:']
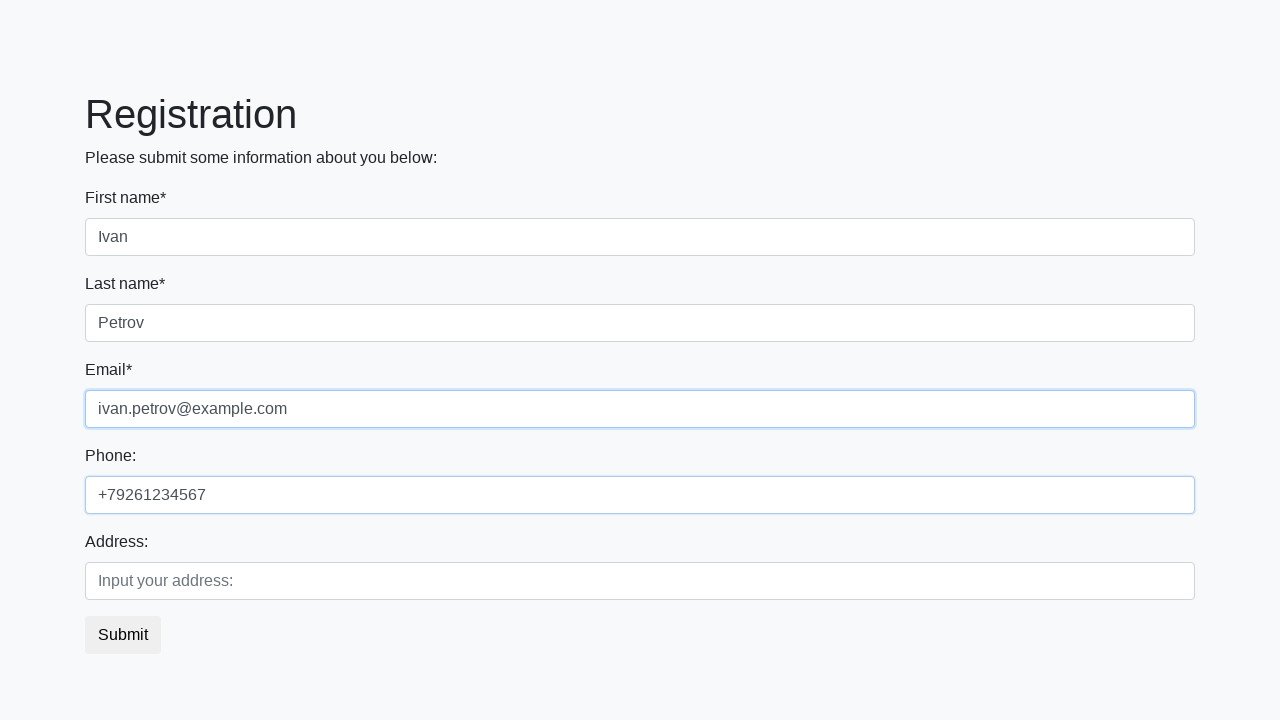

Filled address field with 'Moscow, Lenina st. 15/22' on [placeholder='Input your address:']
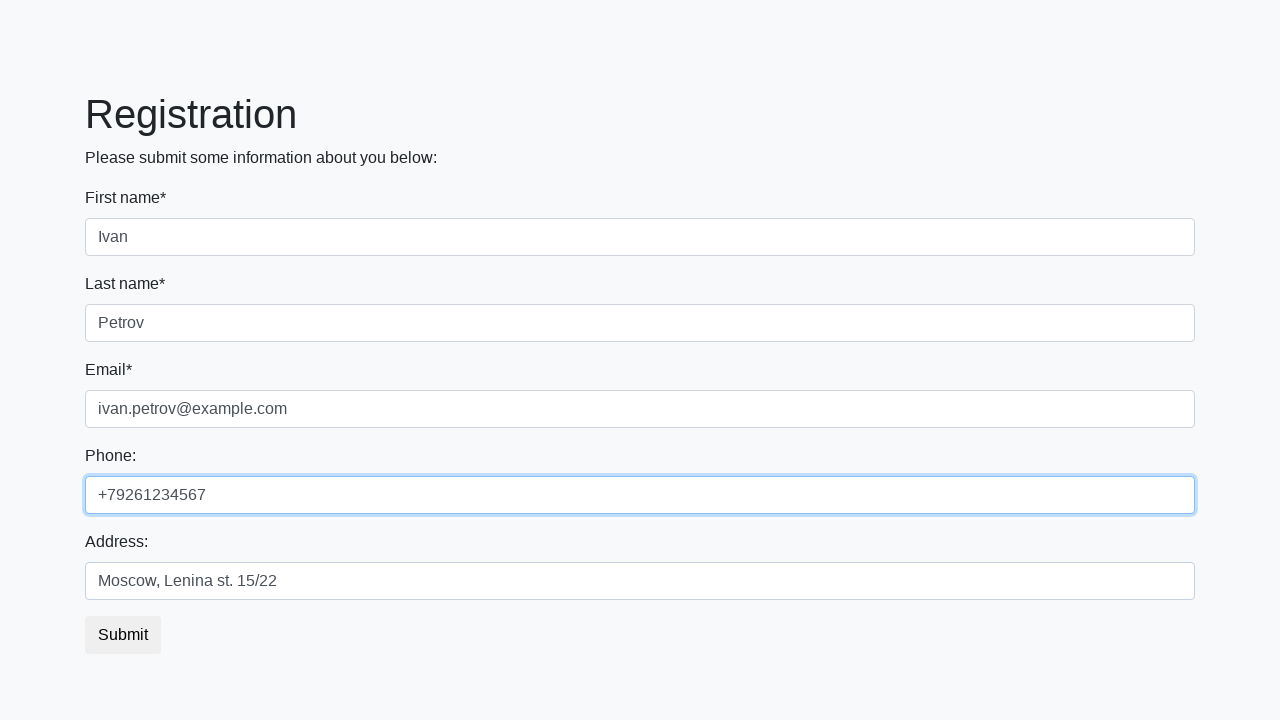

Clicked submit button to register at (123, 635) on button.btn
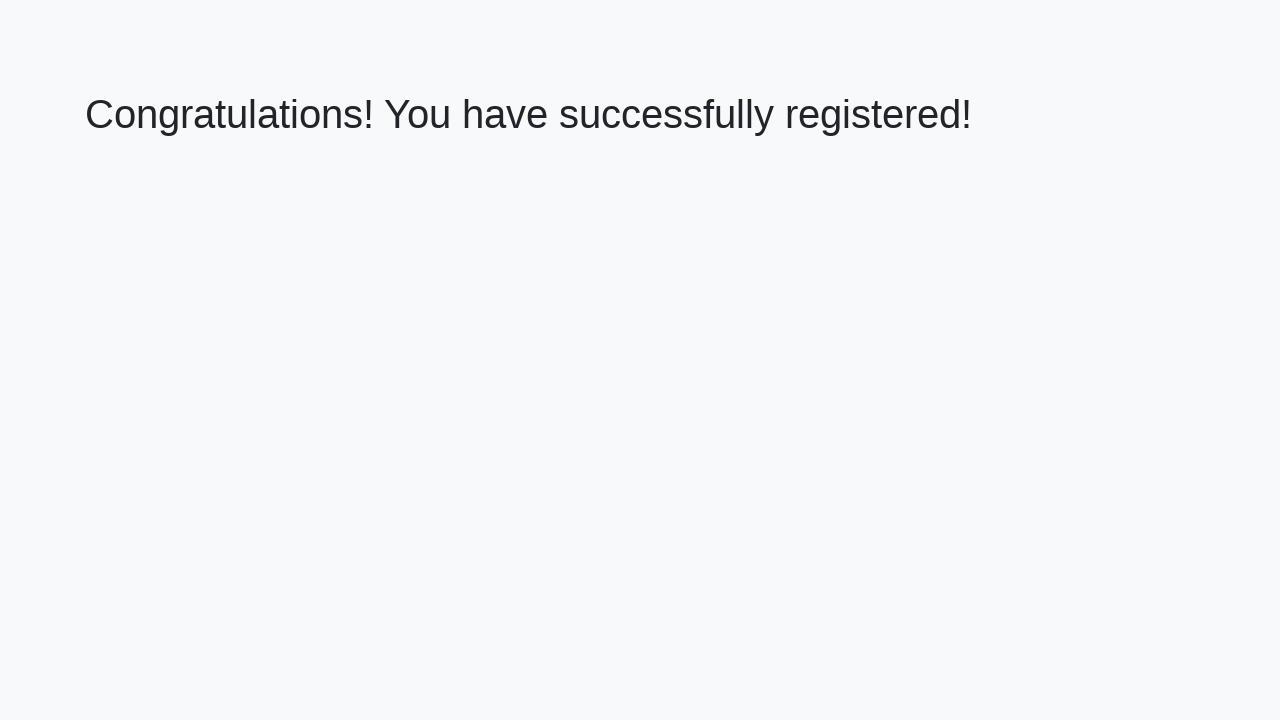

Success page loaded with h1 element
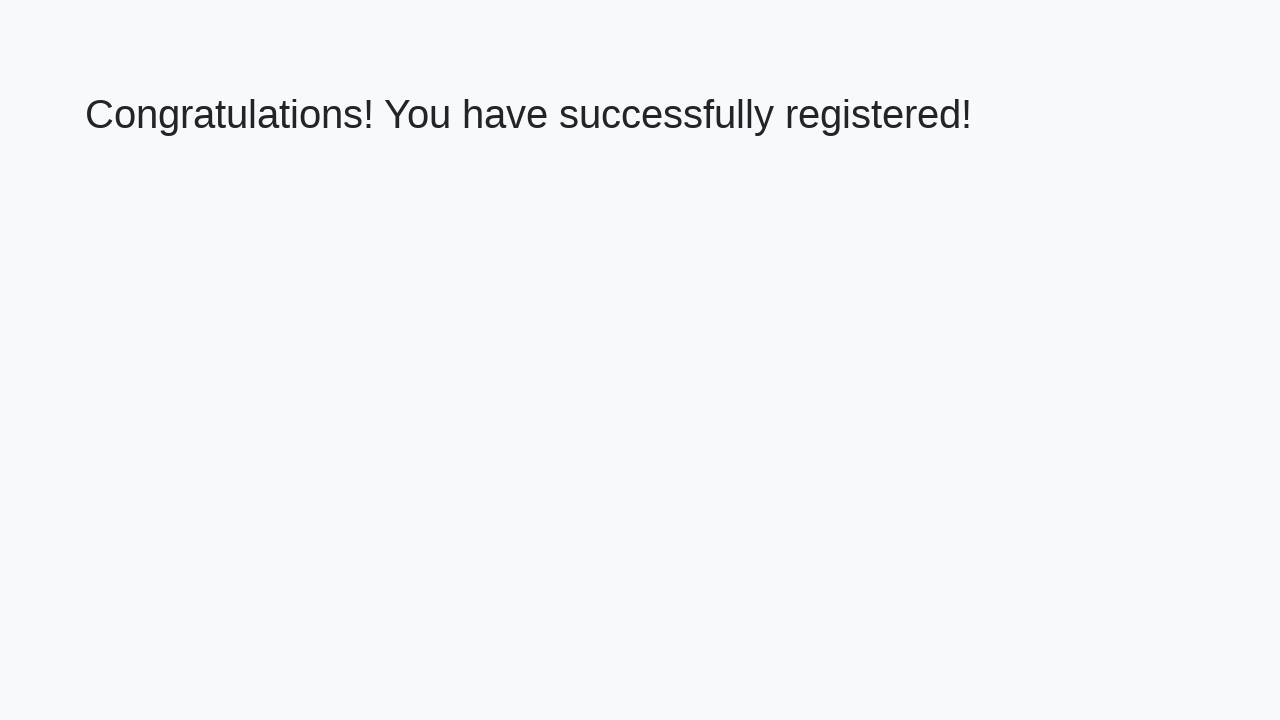

Retrieved welcome message: 'Congratulations! You have successfully registered!'
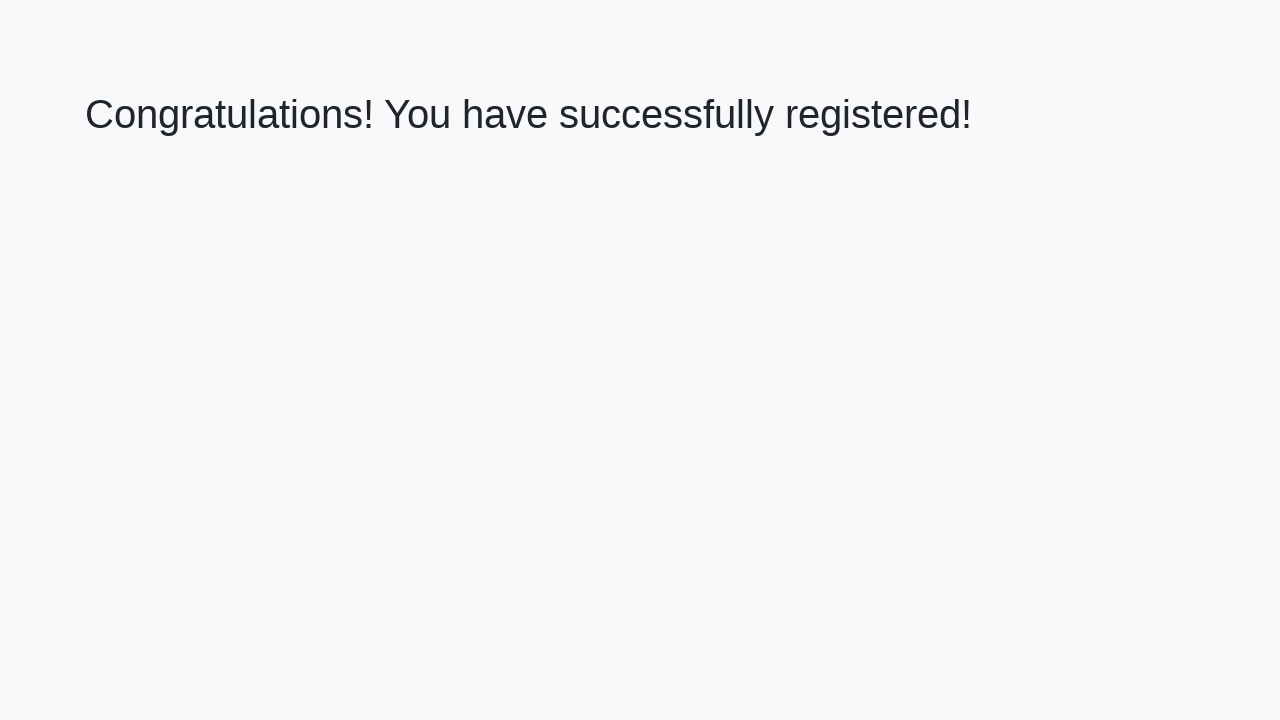

Verified successful registration message
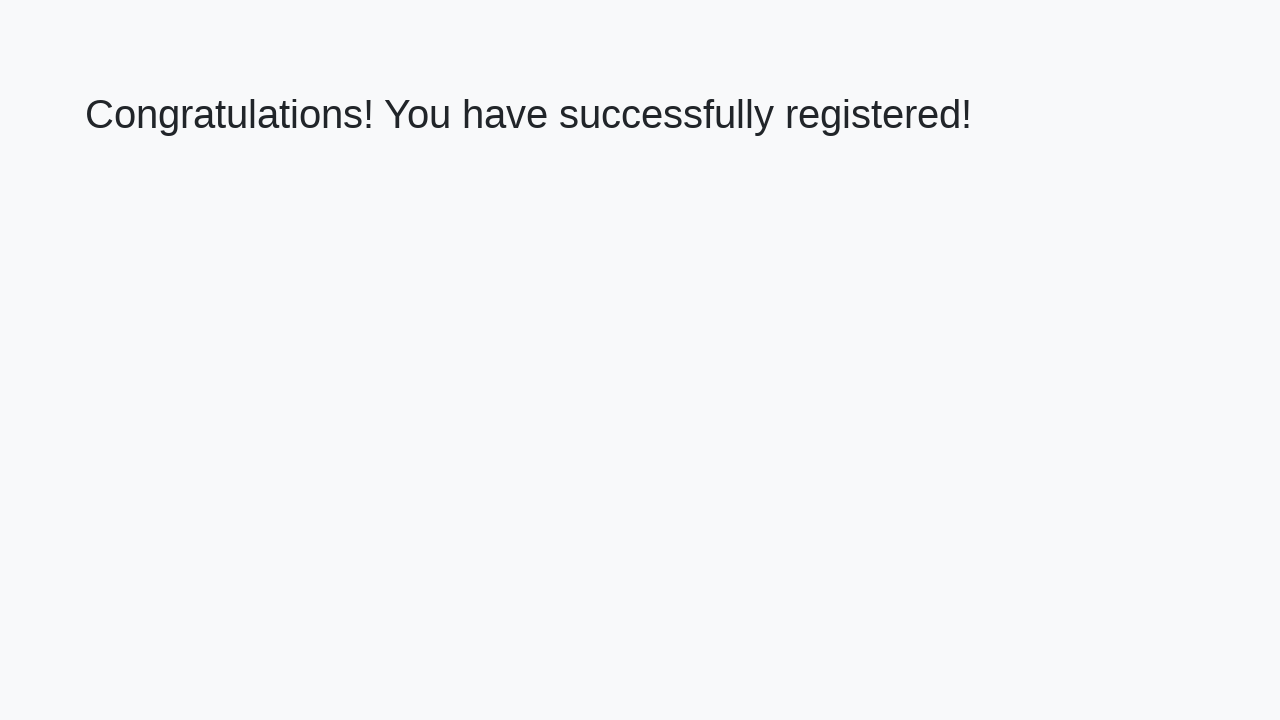

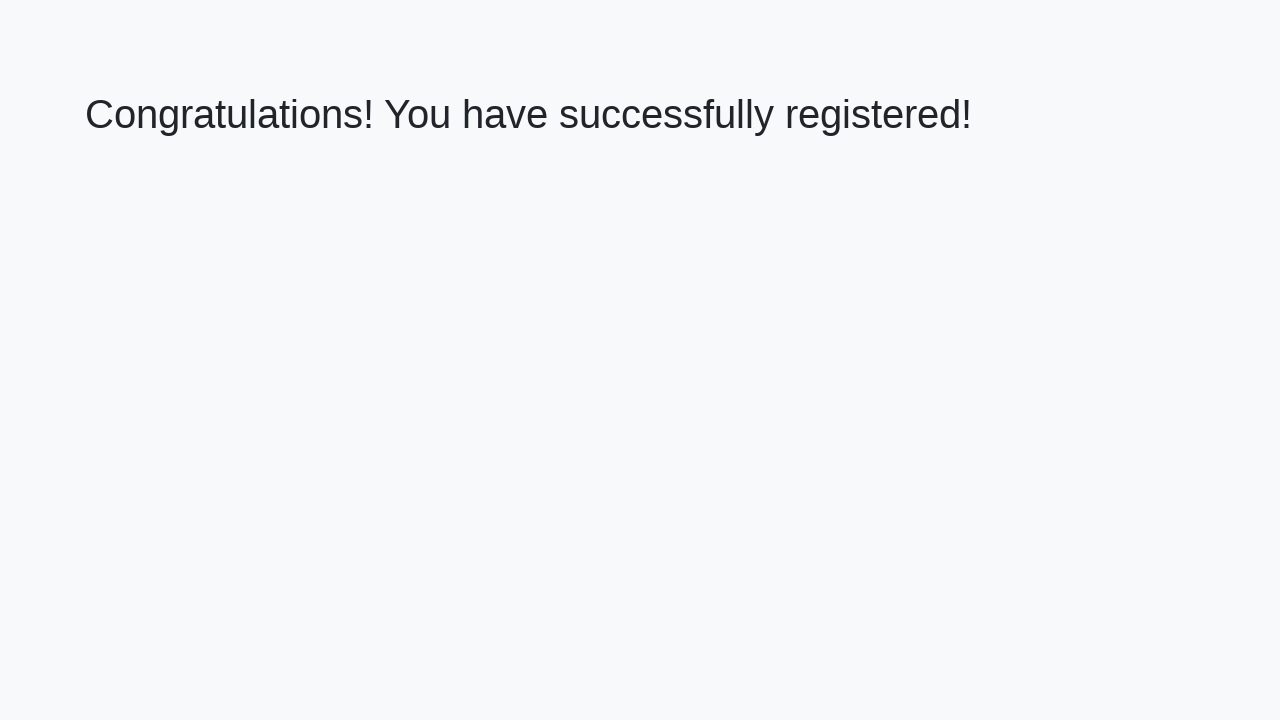